Tests multi-level menu hover functionality by hovering over nested menu items to reveal sub-menus

Starting URL: https://demoqa.com/menu

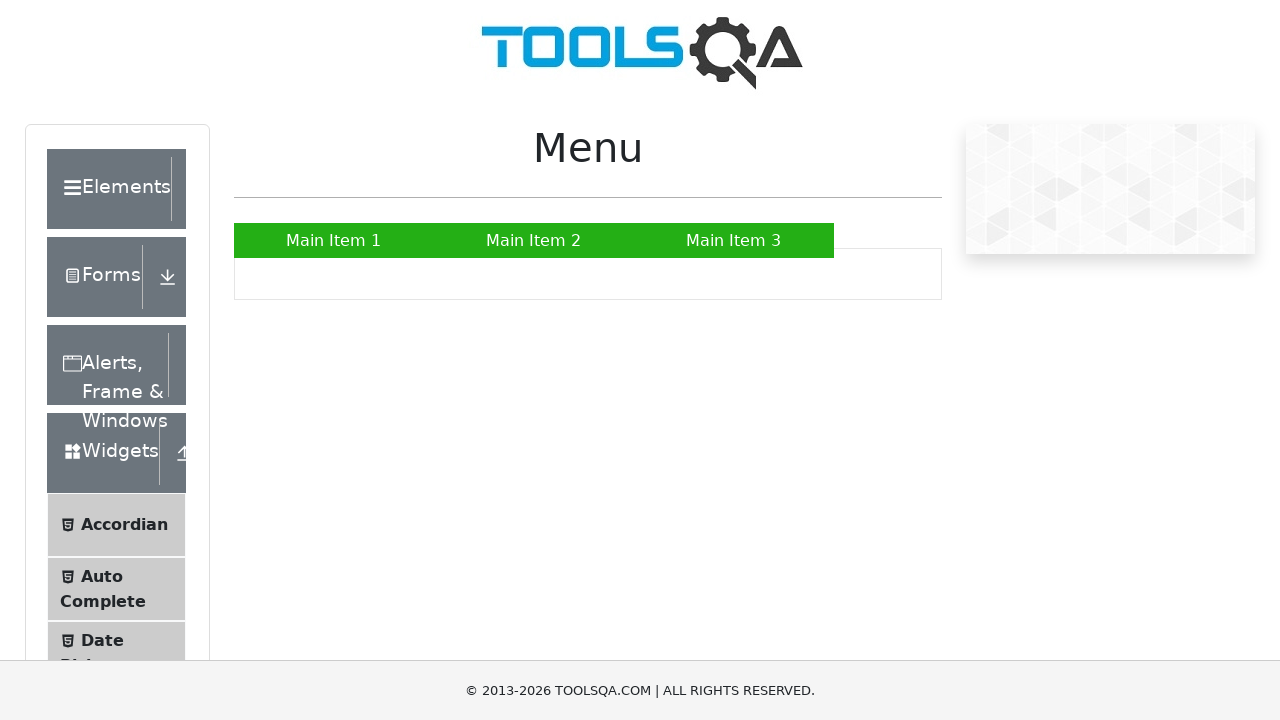

Located Main Item 2 menu element
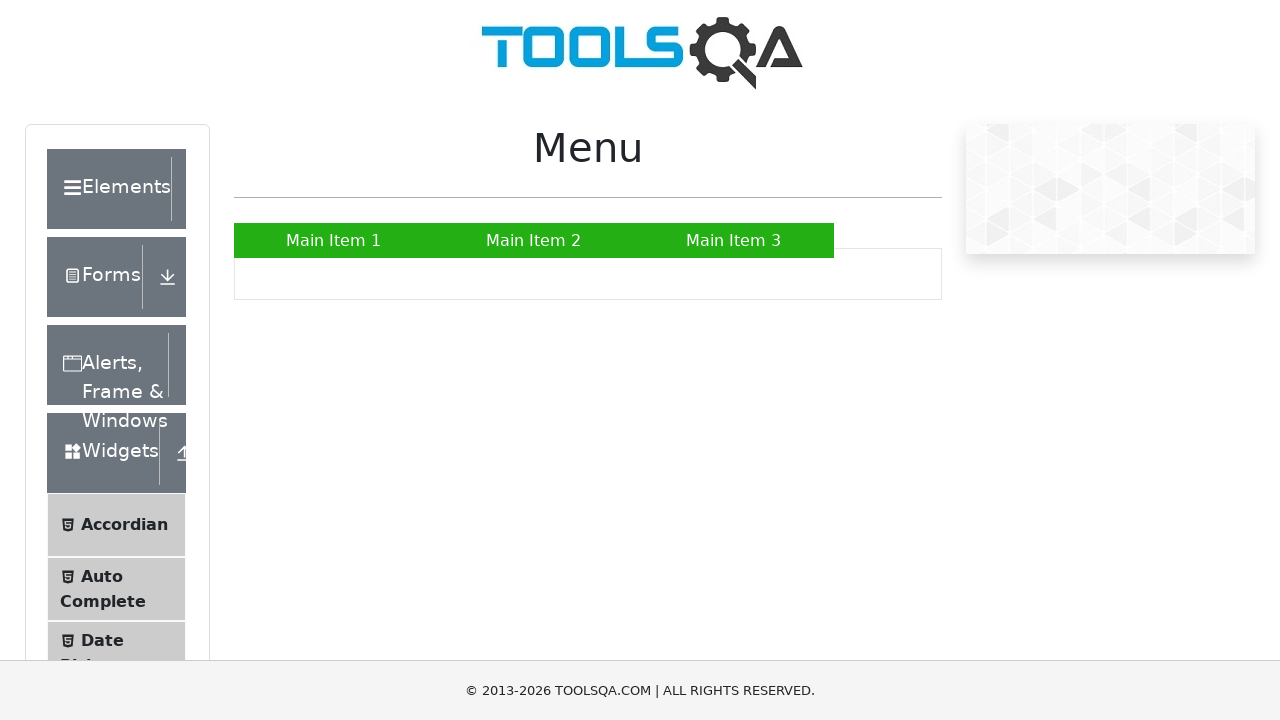

Scrolled Main Item 2 into view
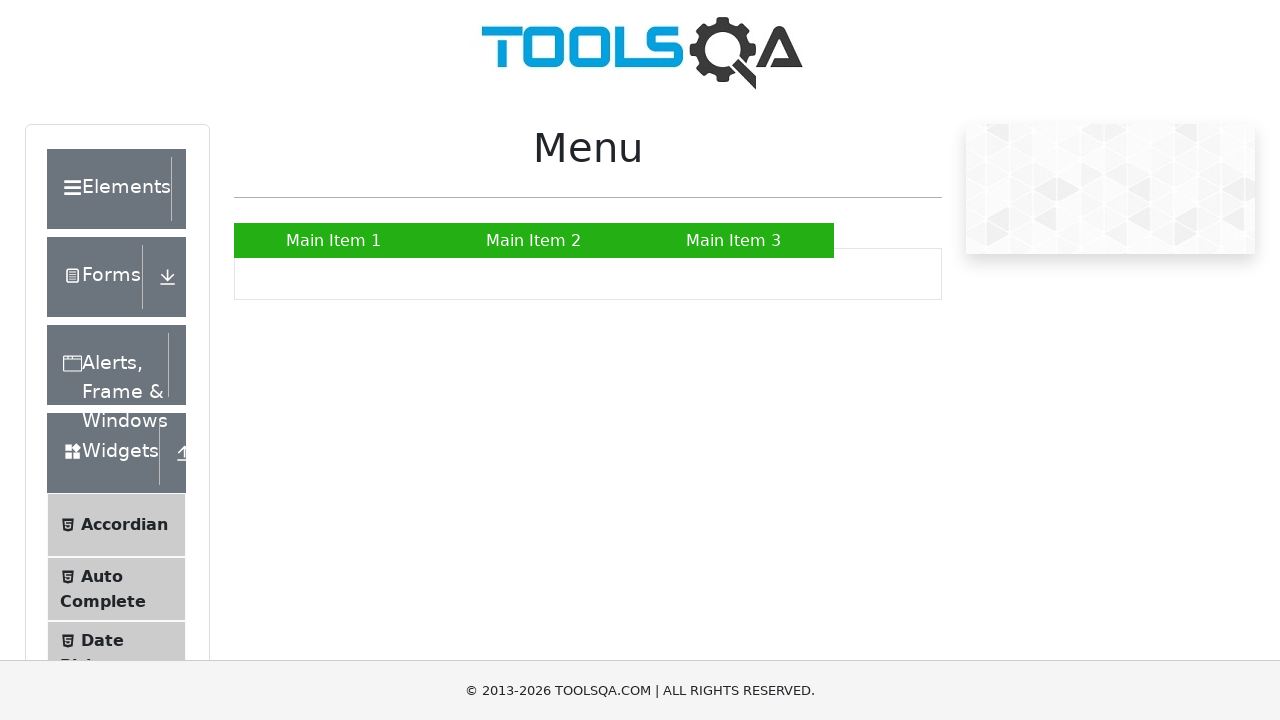

Hovered over Main Item 2 to reveal submenu
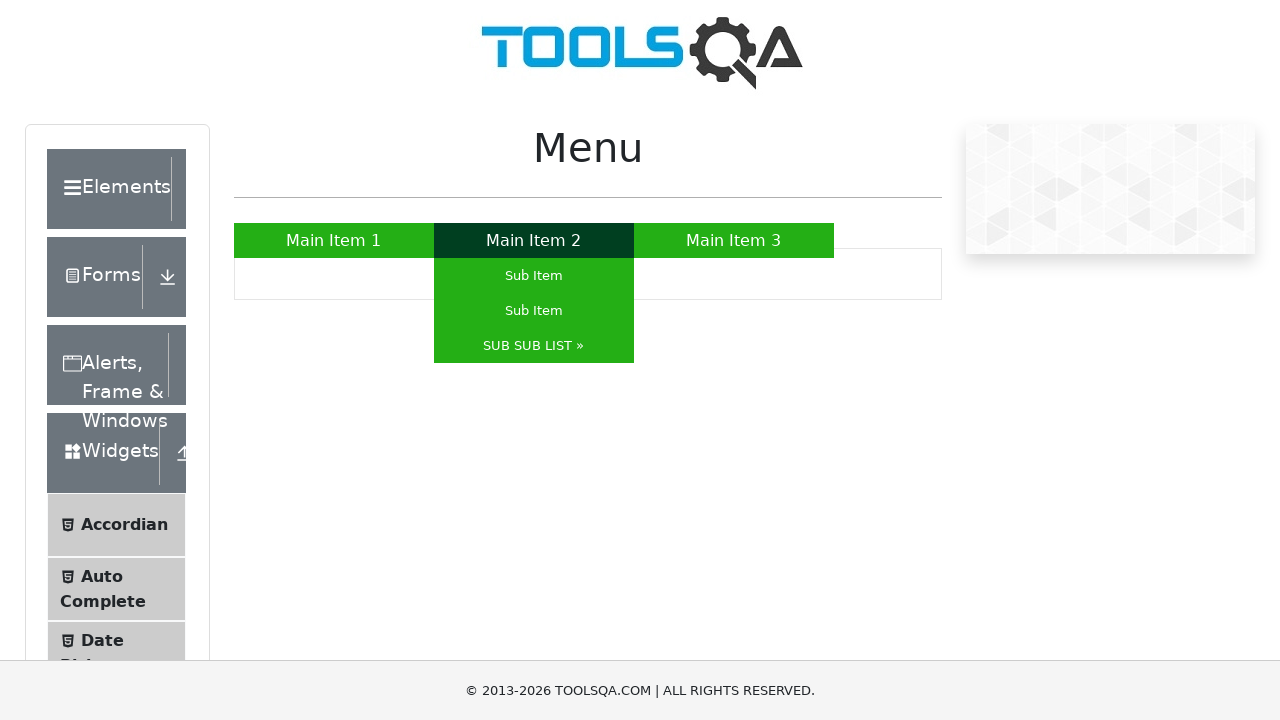

Waited 1 second for submenu to appear
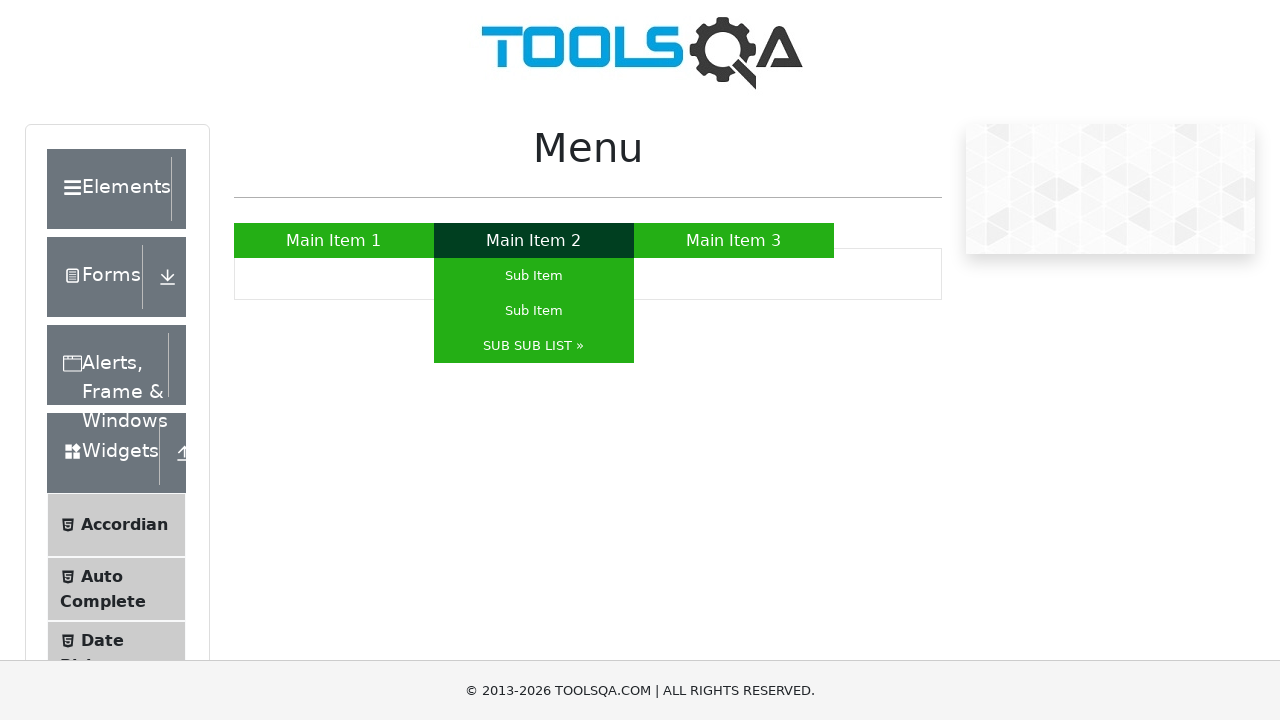

Located SUB SUB LIST menu item
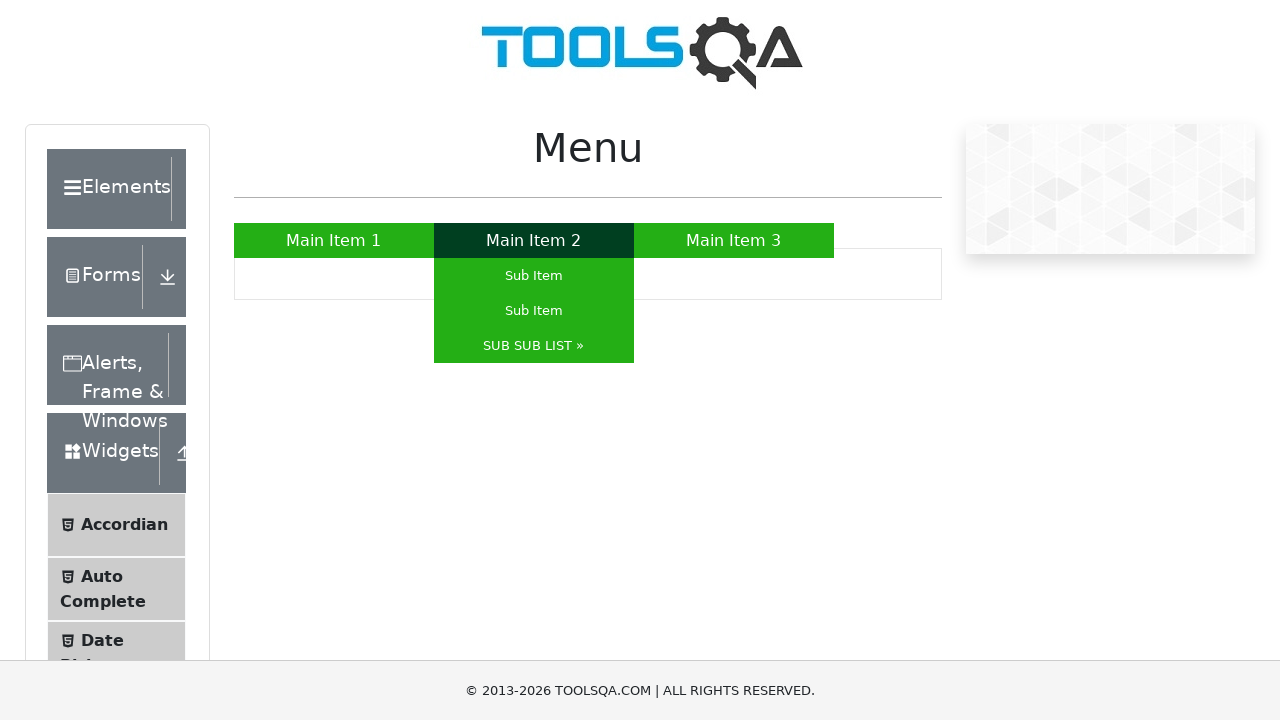

Hovered over SUB SUB LIST to reveal nested submenu
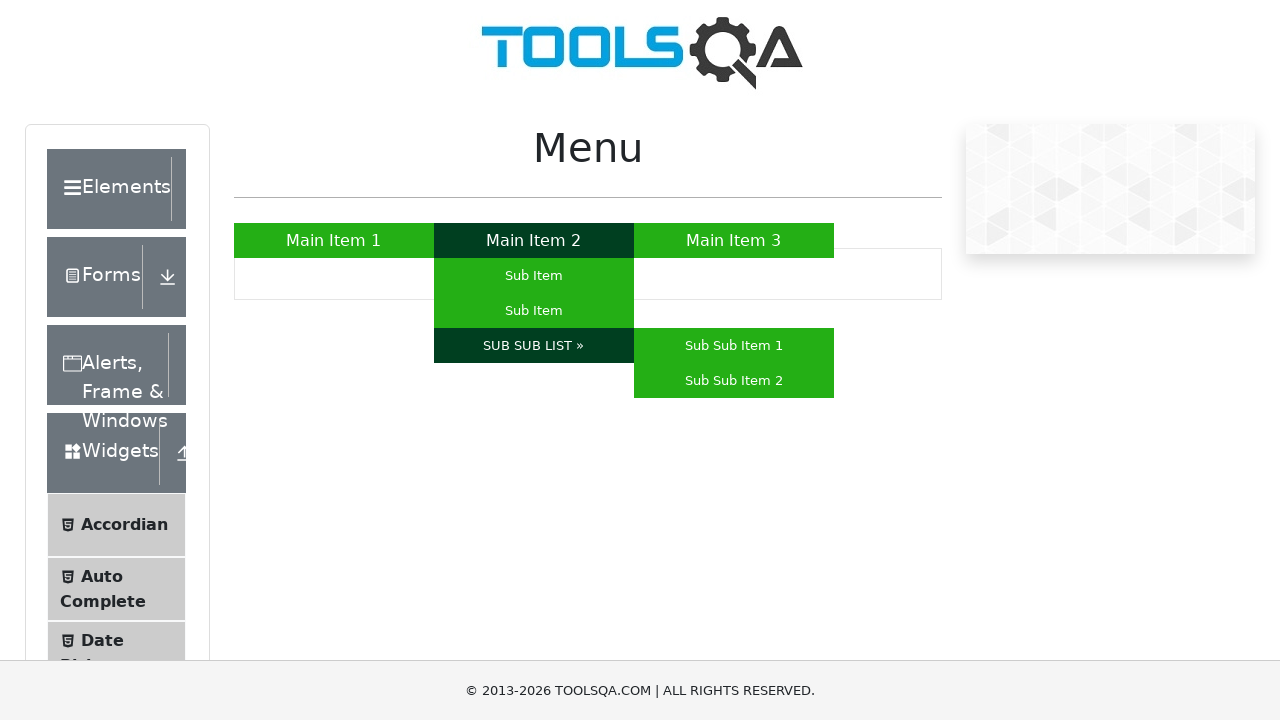

Waited 1 second for nested submenu to appear
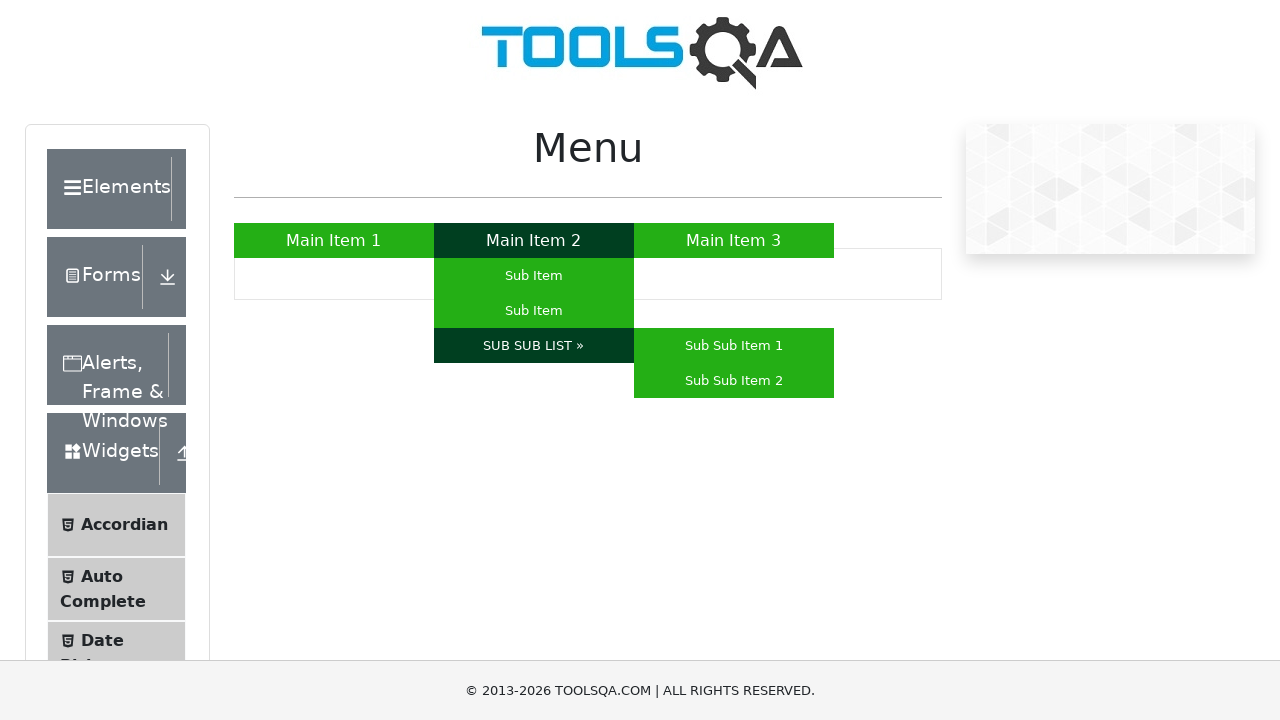

Located Sub Sub Item 2 menu element
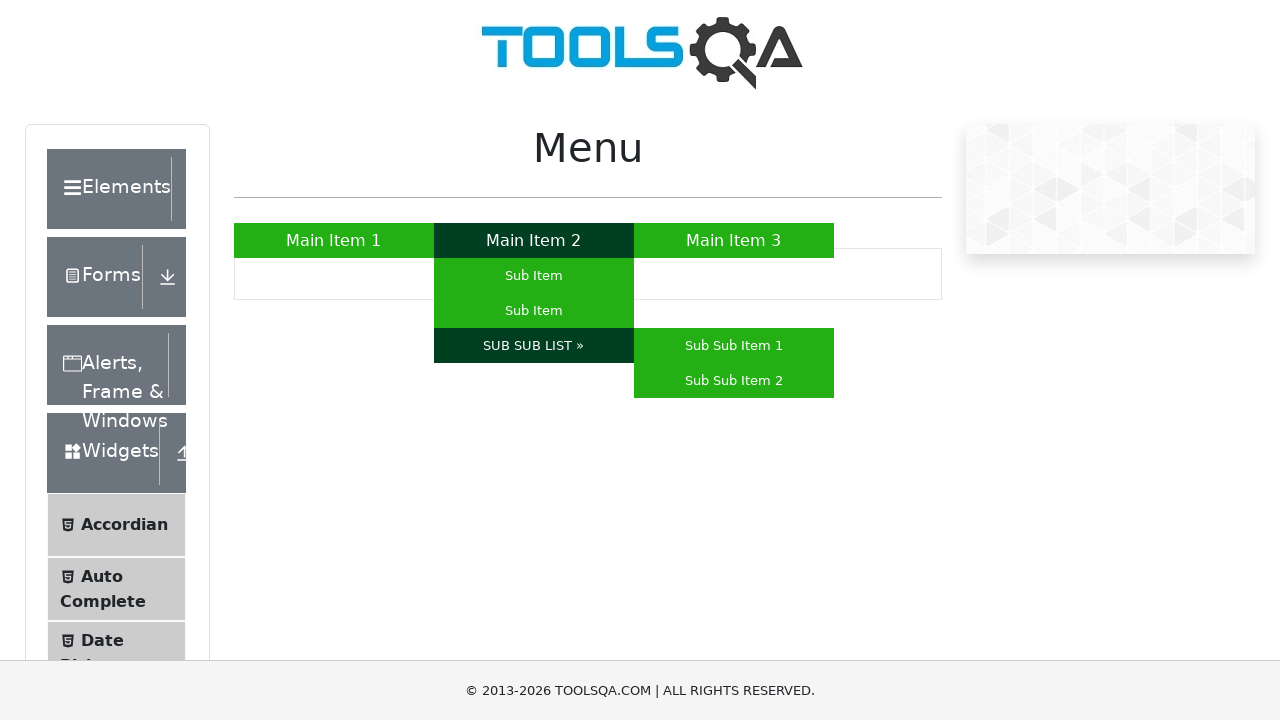

Hovered over Sub Sub Item 2
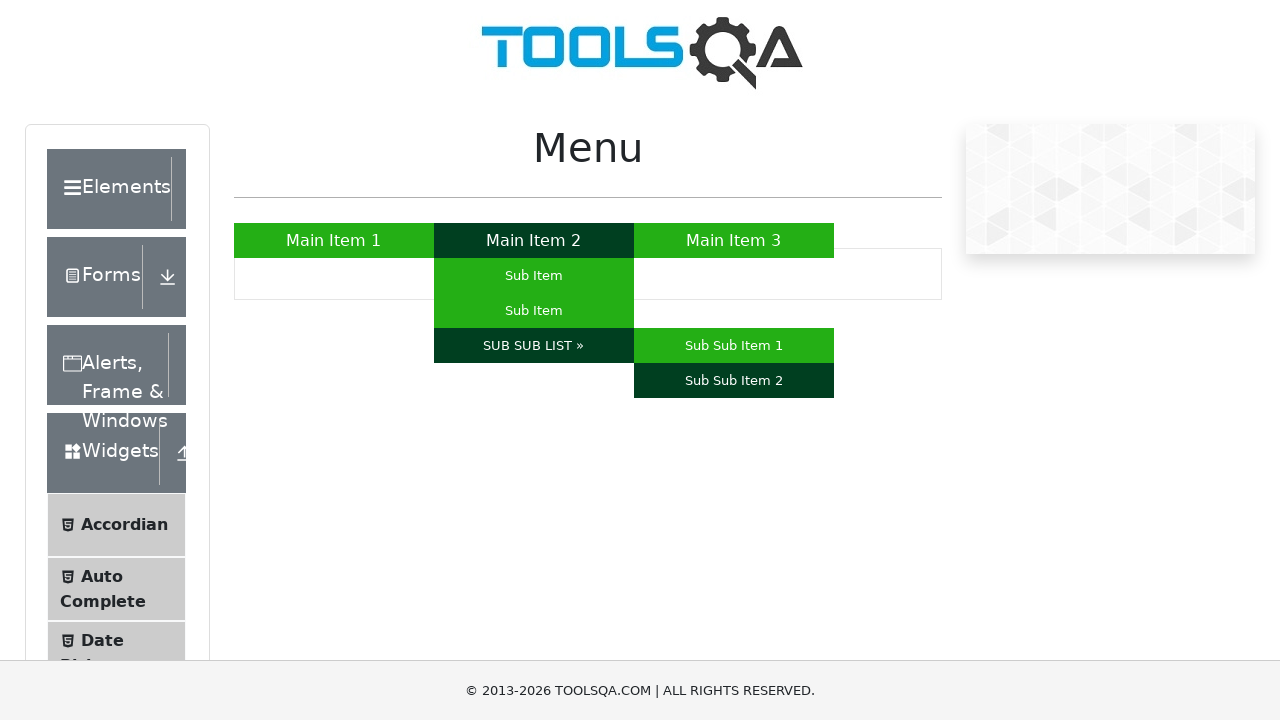

Waited 1 second for hover action to complete
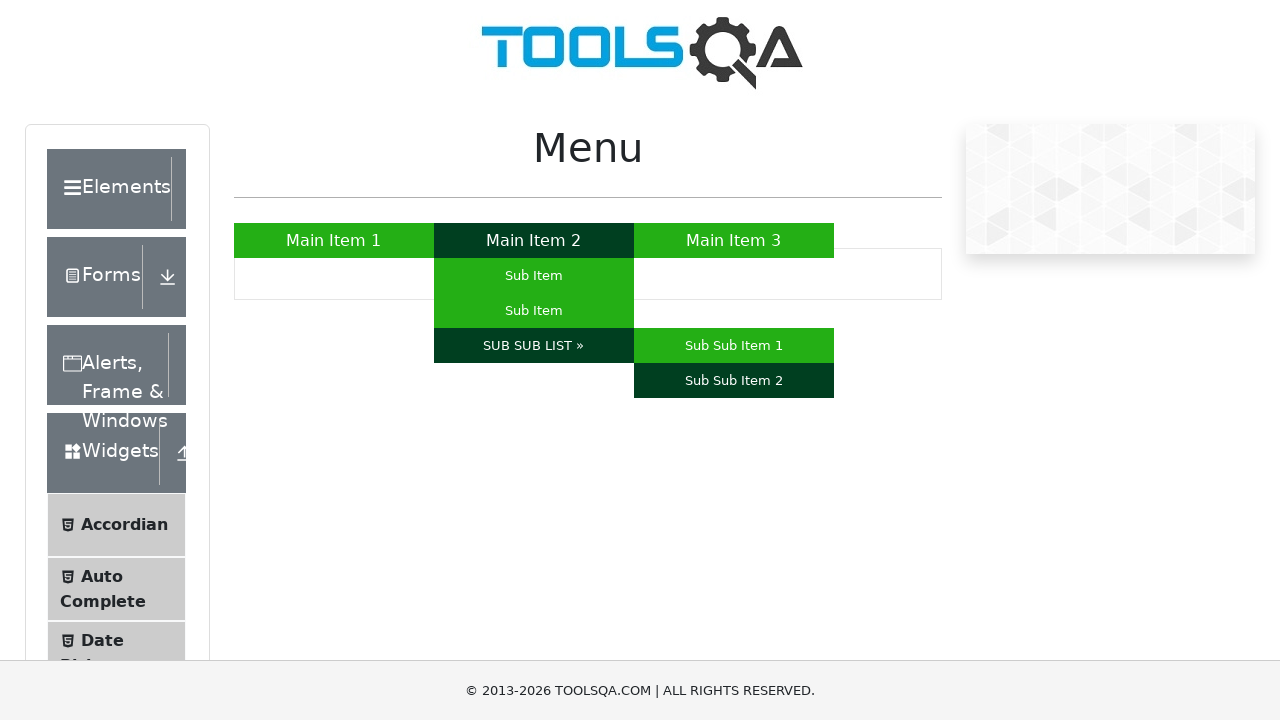

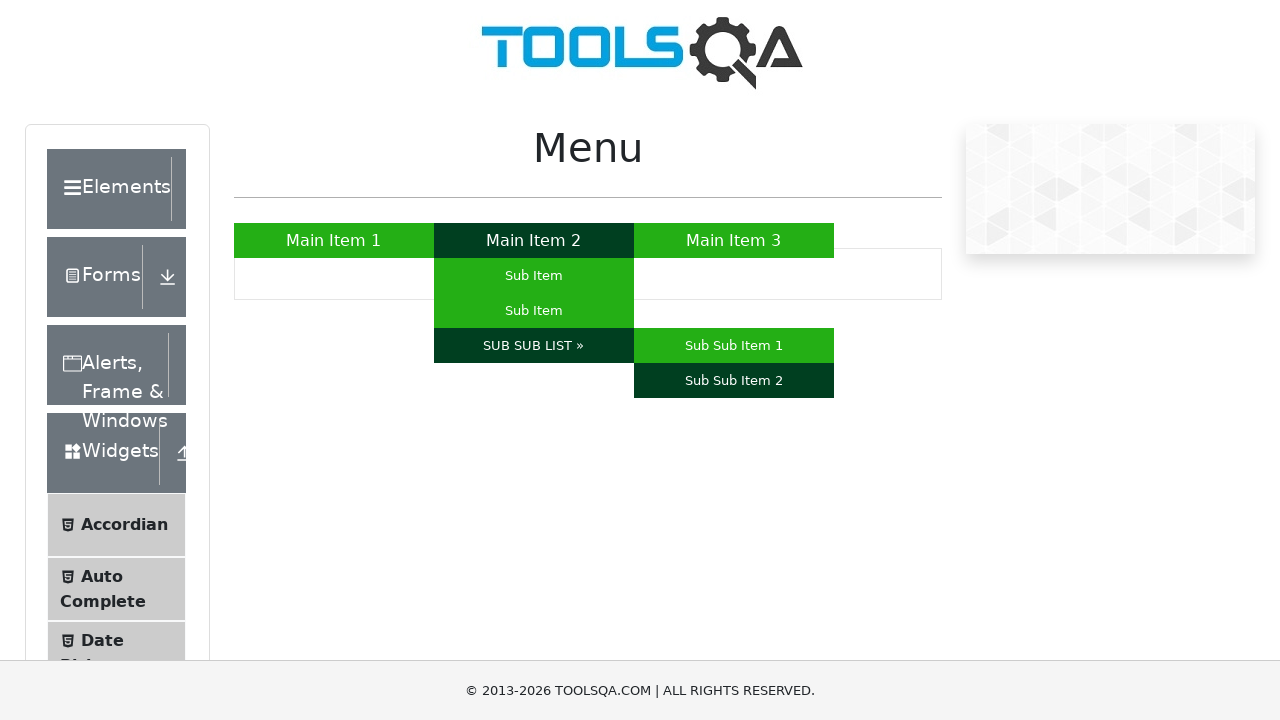